Tests the Buttons page on DemoQA by clicking on the Buttons menu item, then clicking the "Click Me" button, and verifying that a dynamic click message appears.

Starting URL: https://demoqa.com/elements

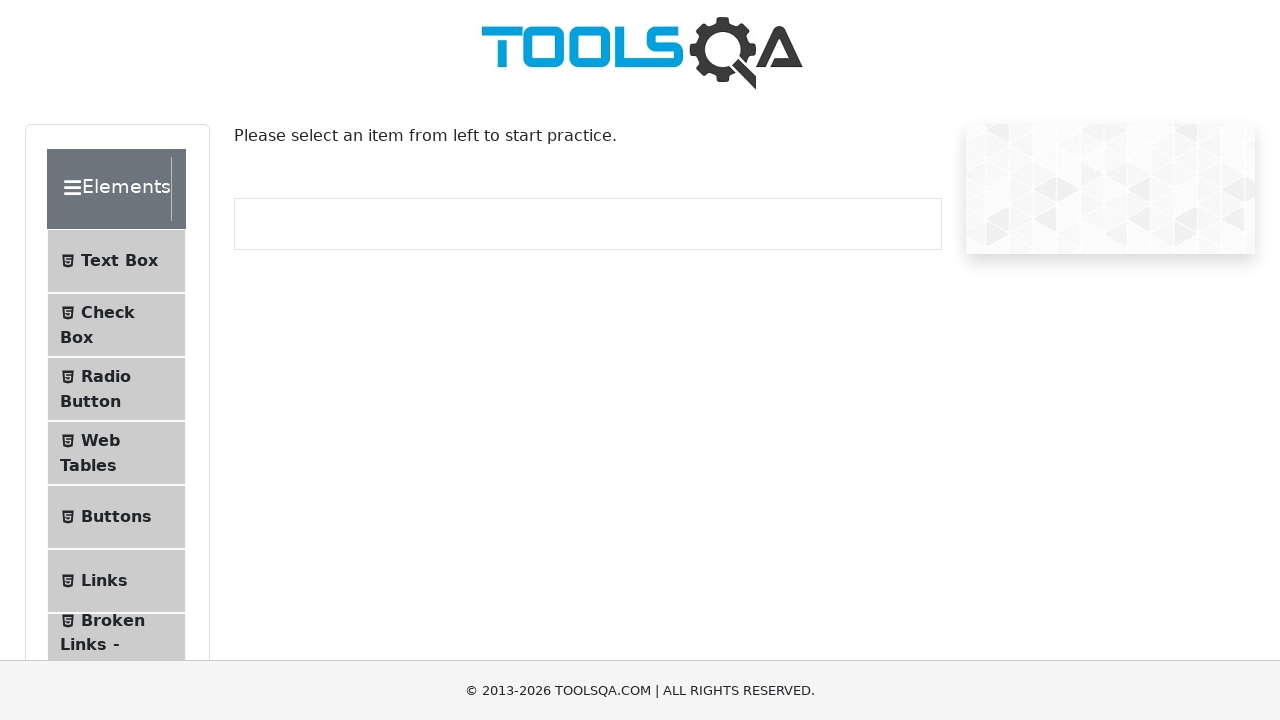

Clicked on Buttons menu item at (116, 517) on xpath=//*[text()='Buttons']
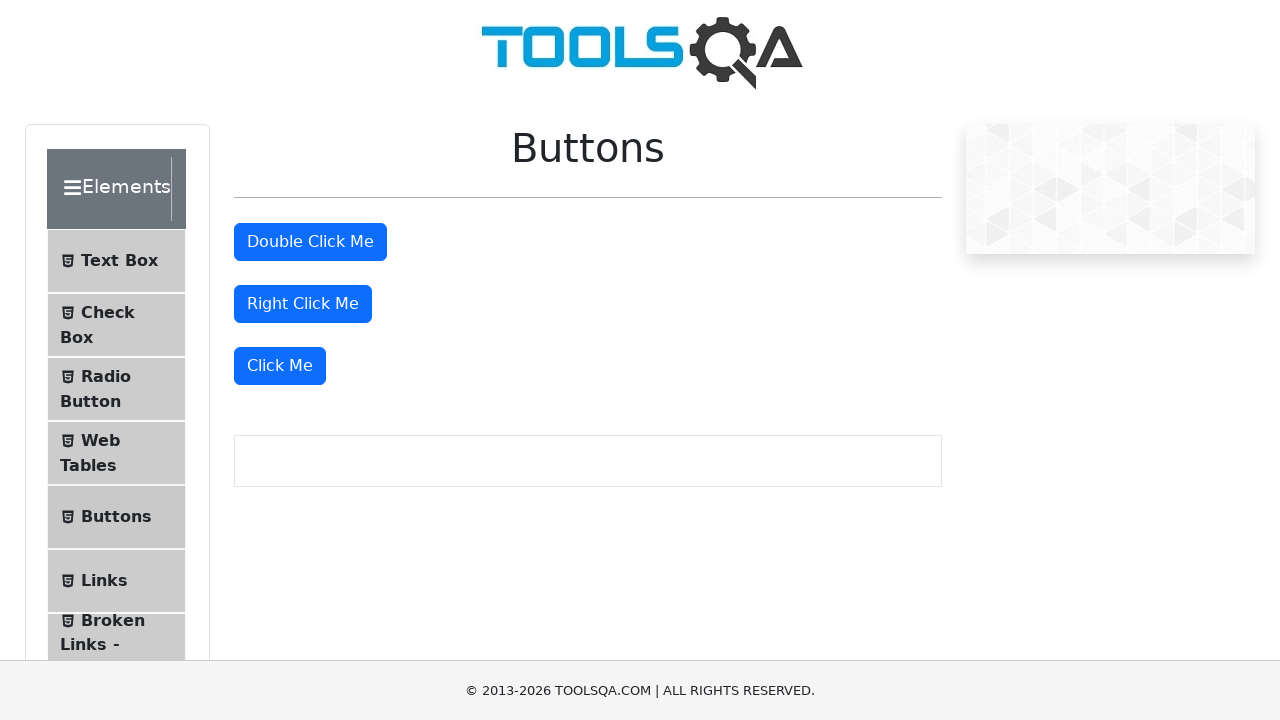

Clicked the 'Click Me' button at (280, 366) on xpath=//*[text()='Click Me']
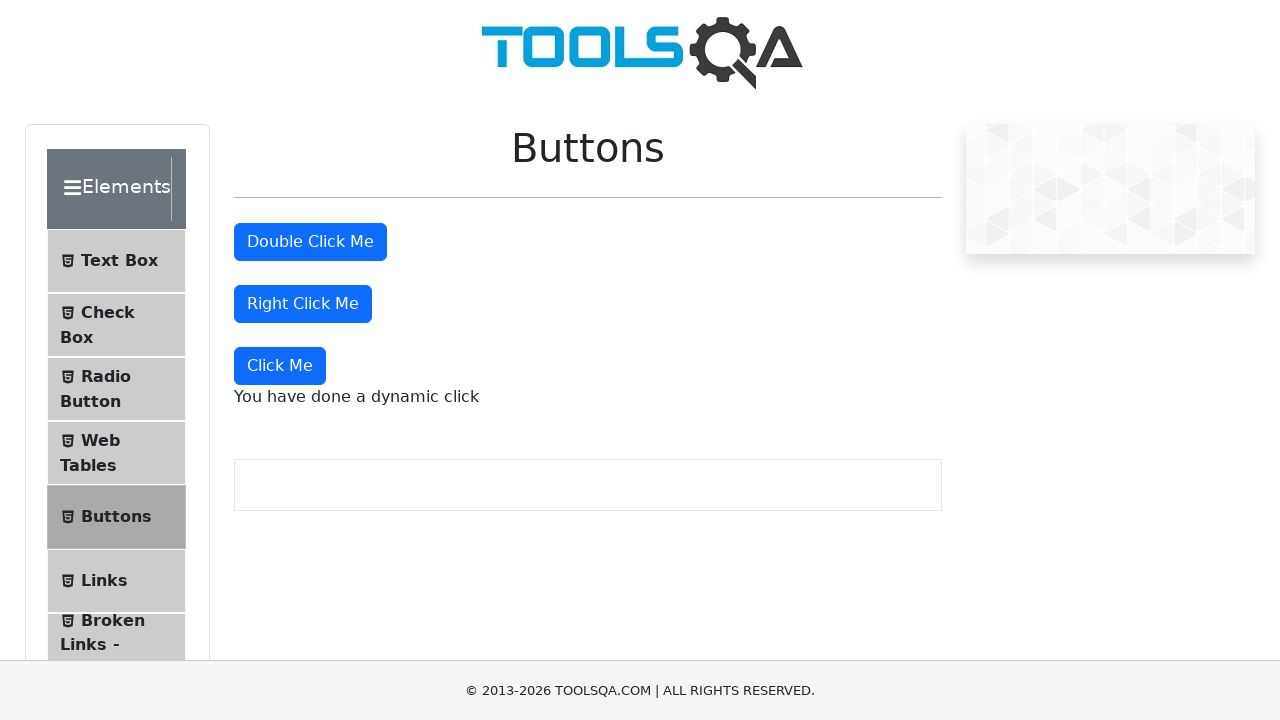

Dynamic click message appeared
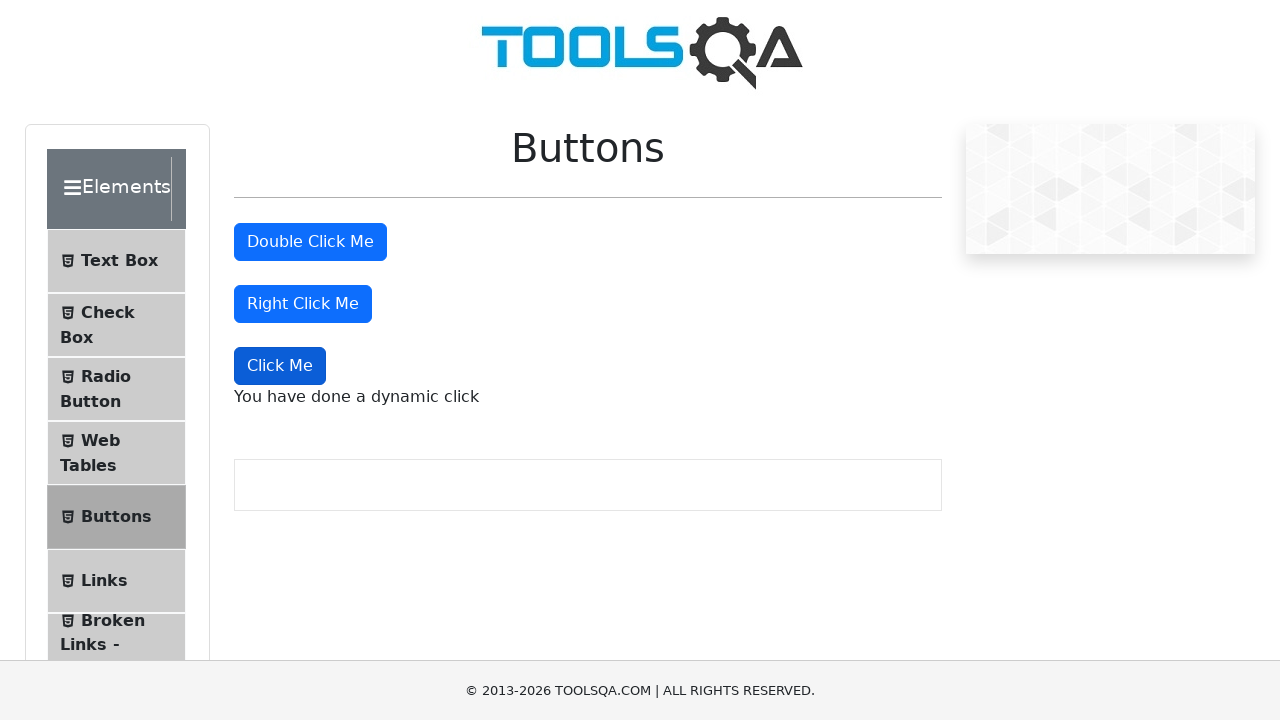

Located dynamic click message element
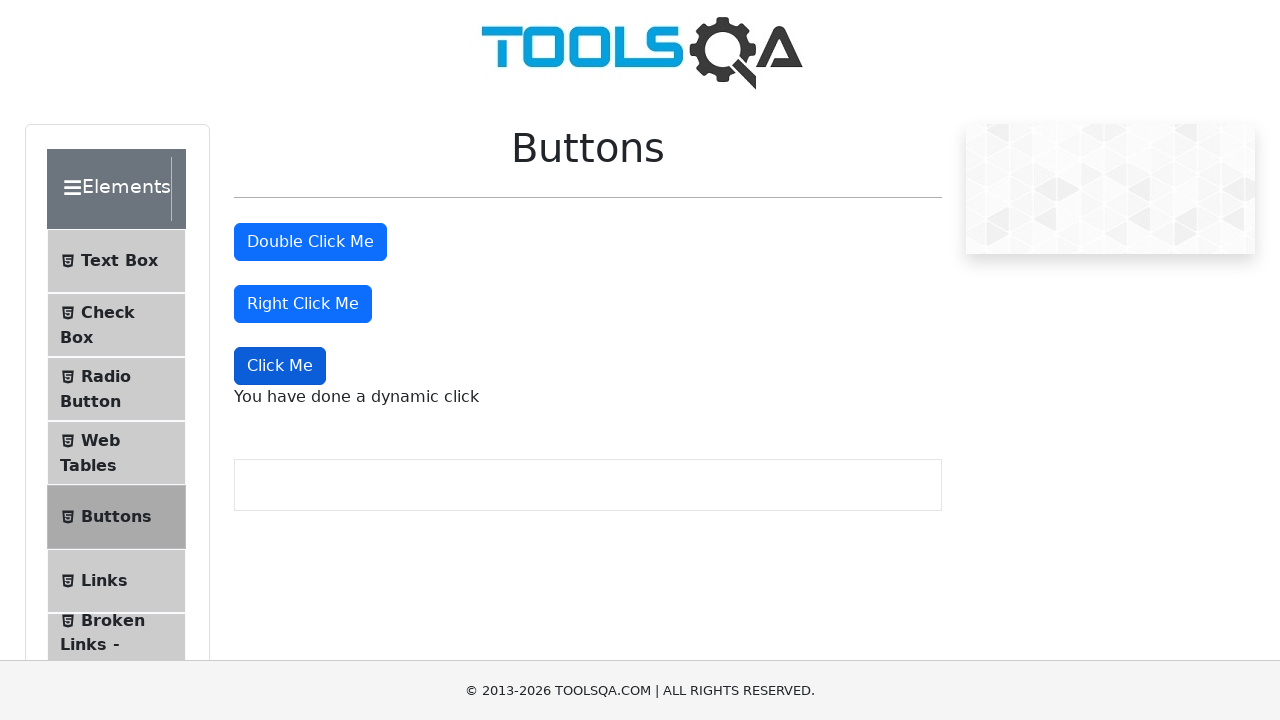

Verified dynamic click message text is correct
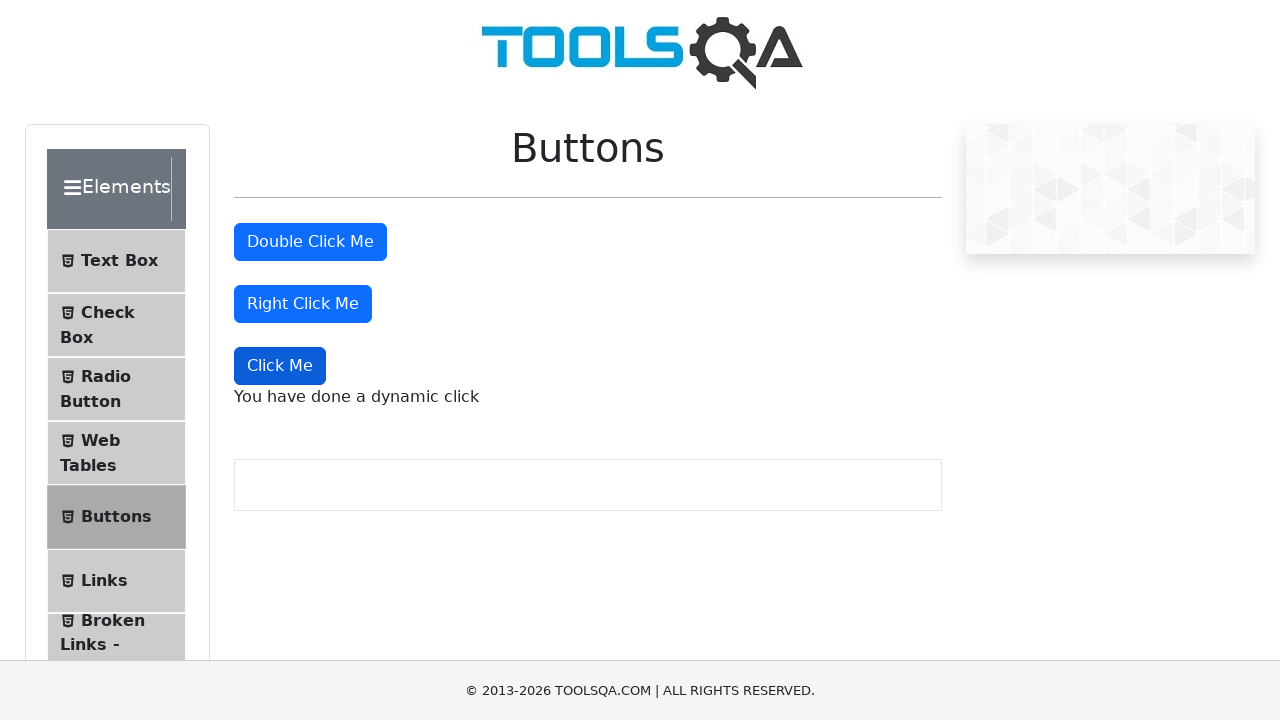

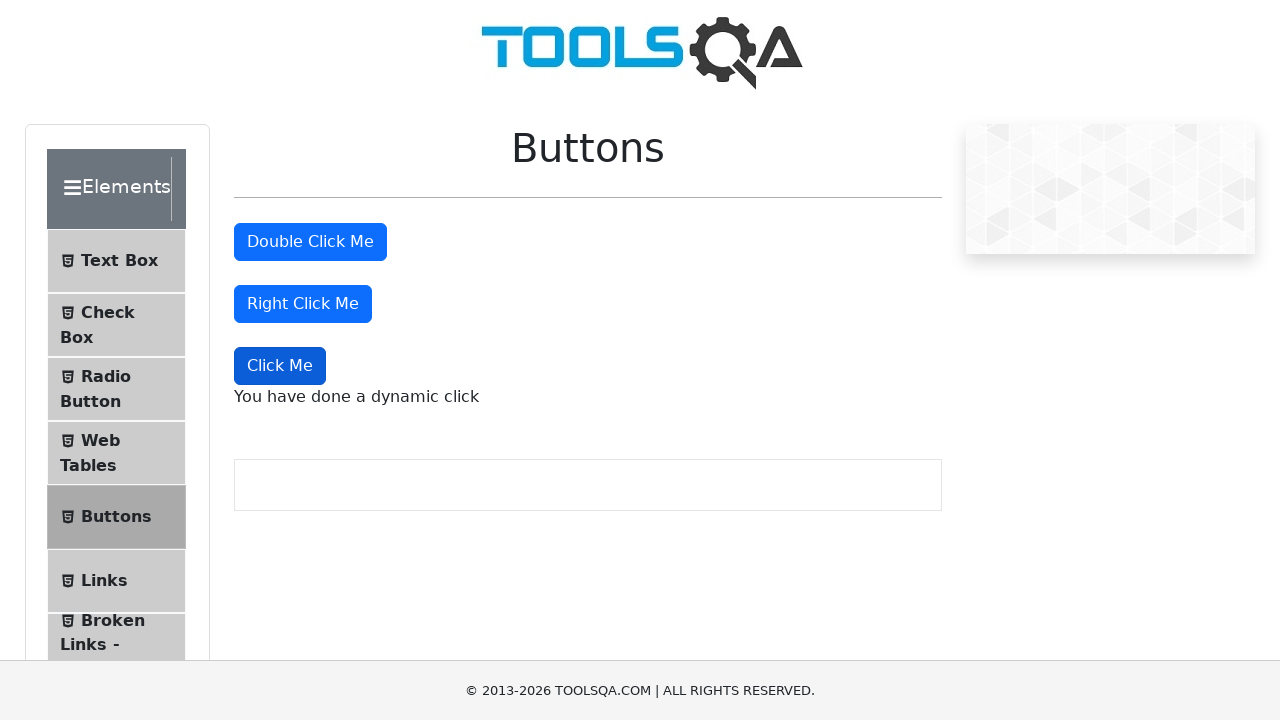